Tests verification button functionality by clicking it and checking for success message

Starting URL: http://suninjuly.github.io/wait1.html

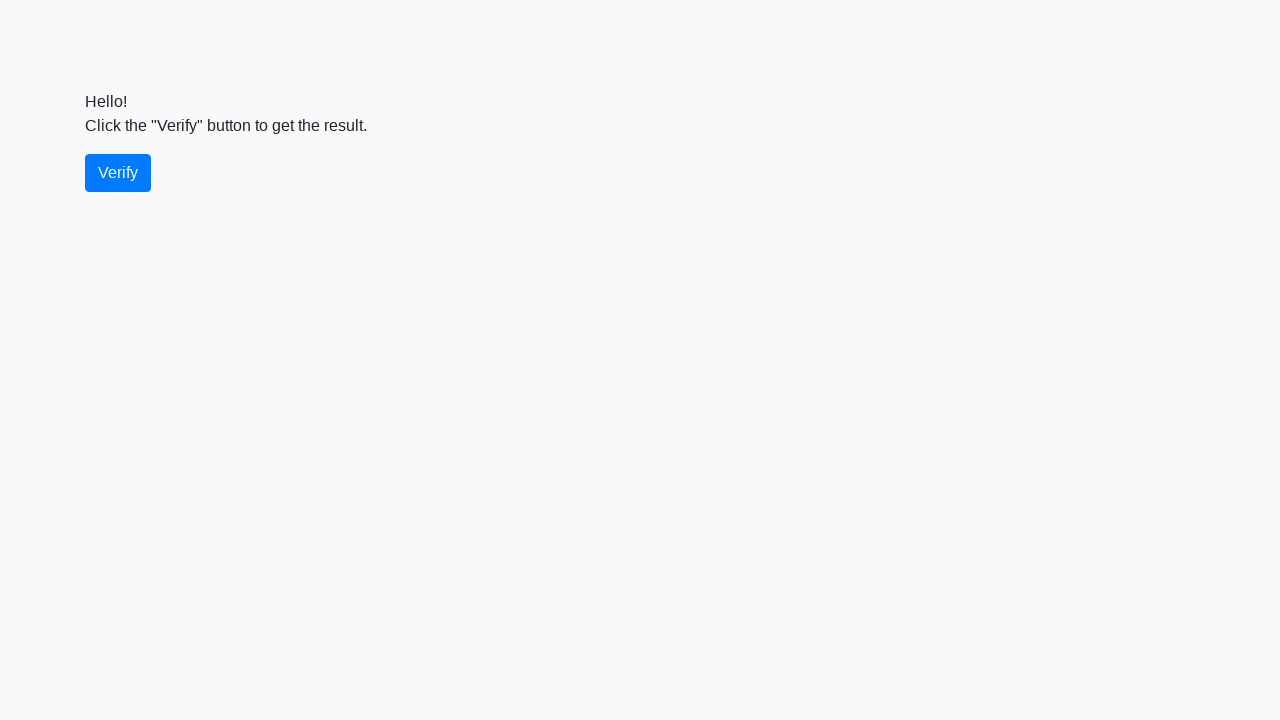

Clicked the verify button at (118, 173) on #verify
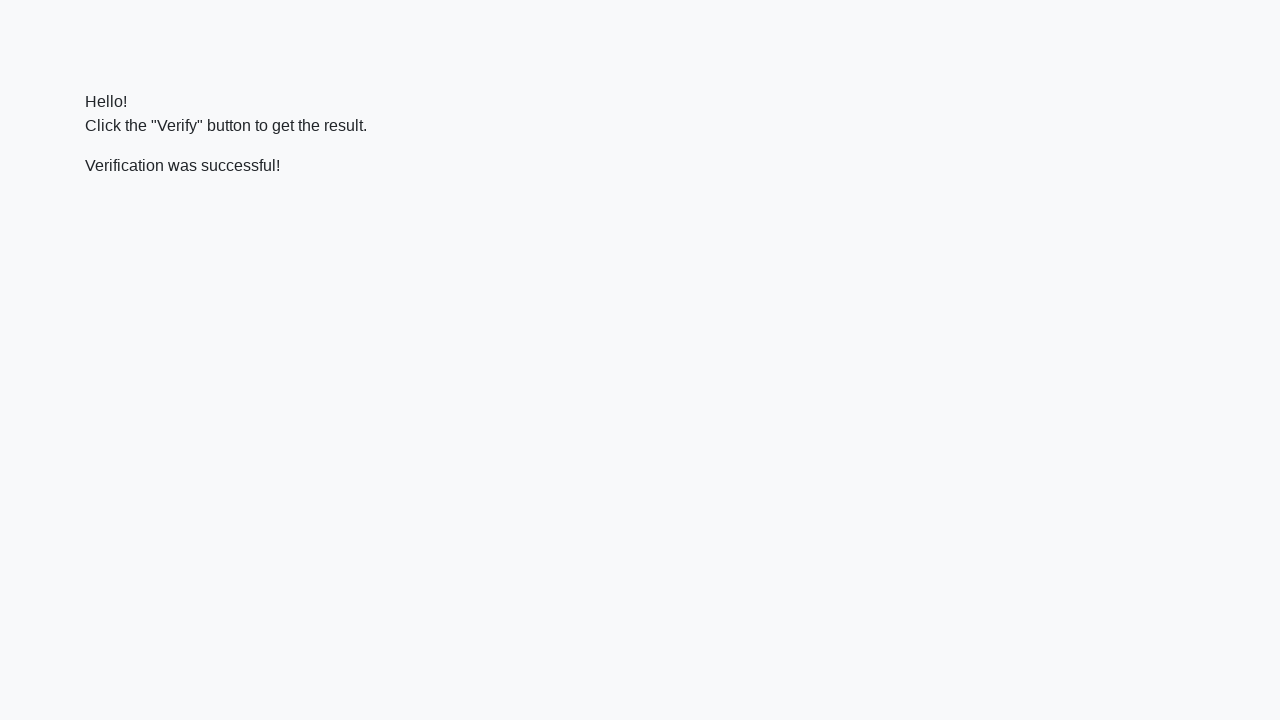

Success message appeared
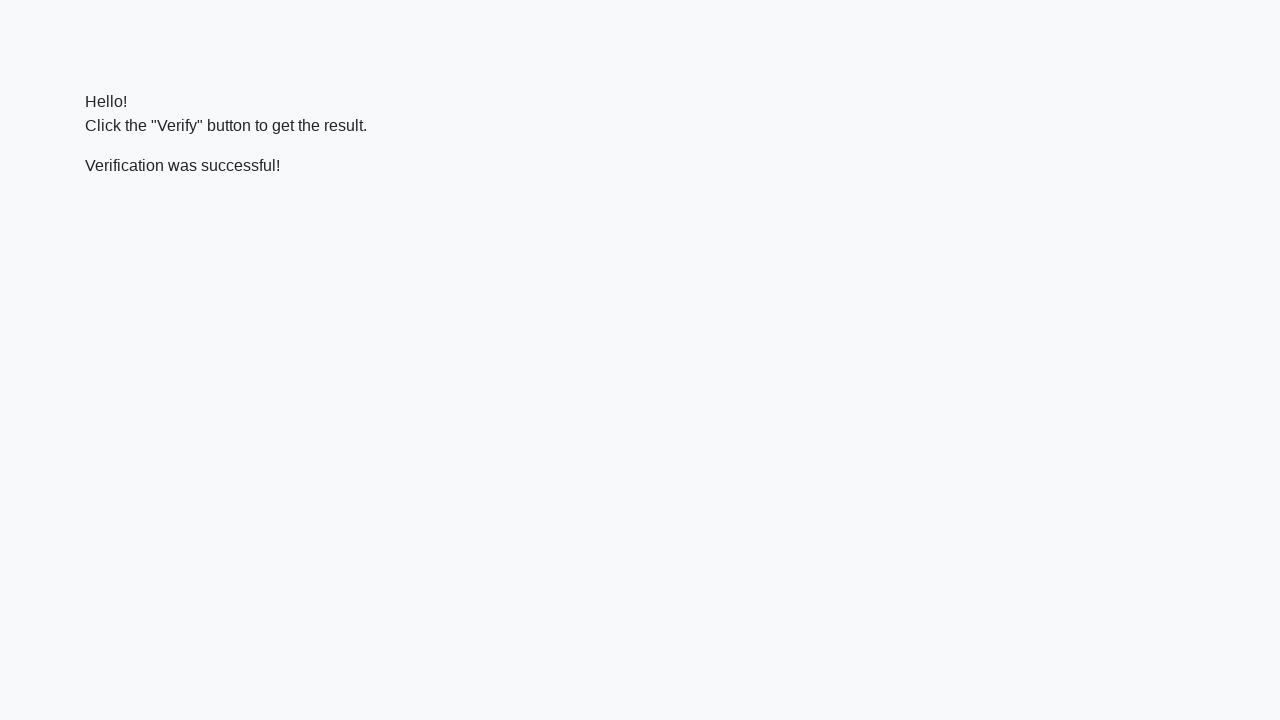

Located success message element
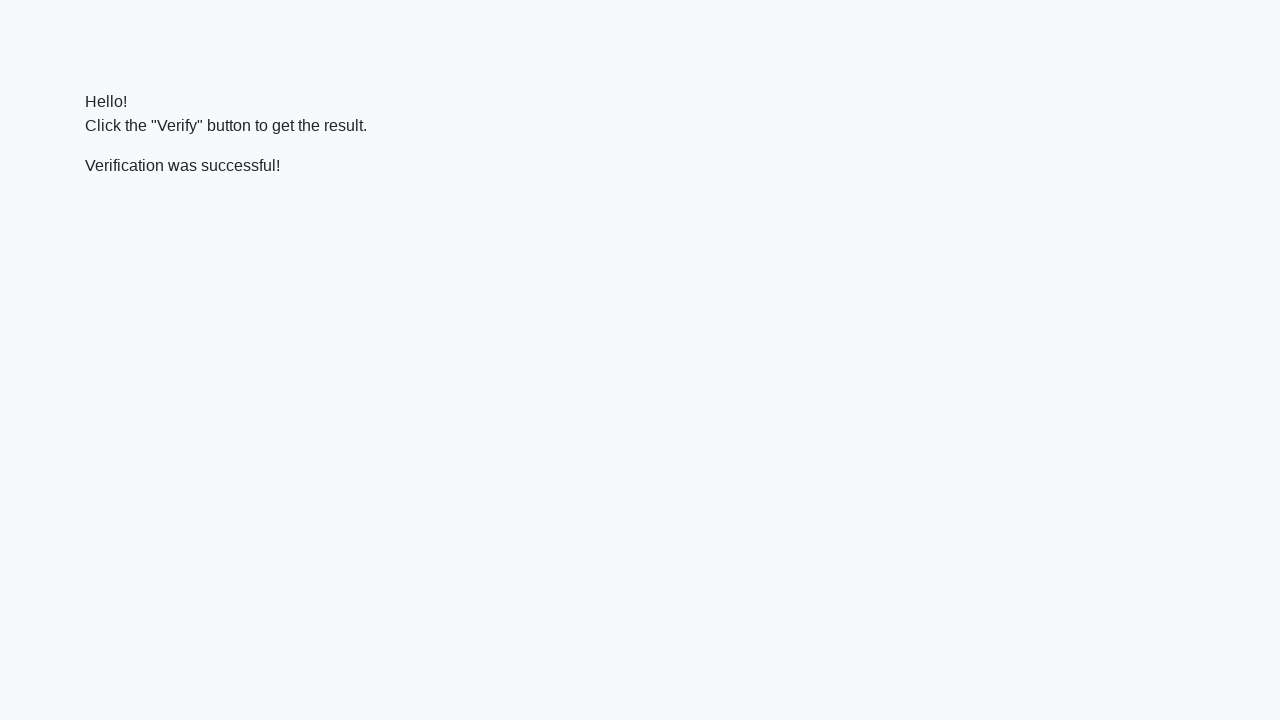

Verified that 'successful' text is present in the message
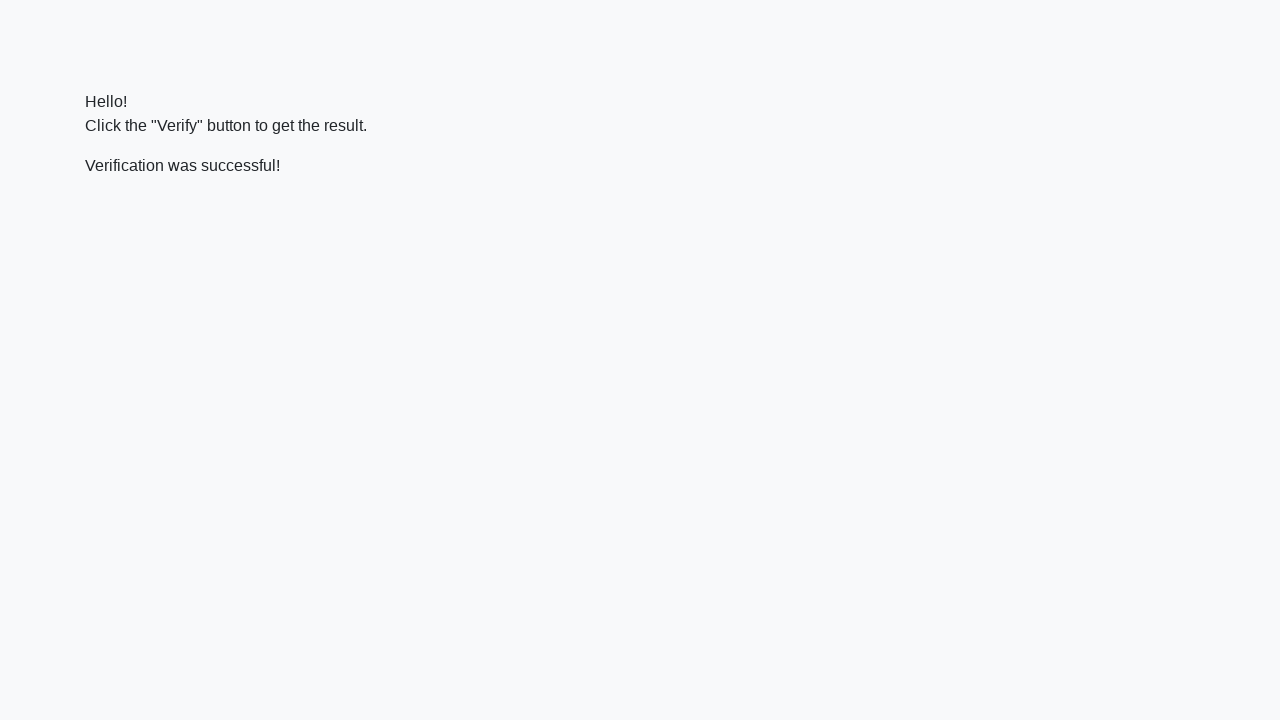

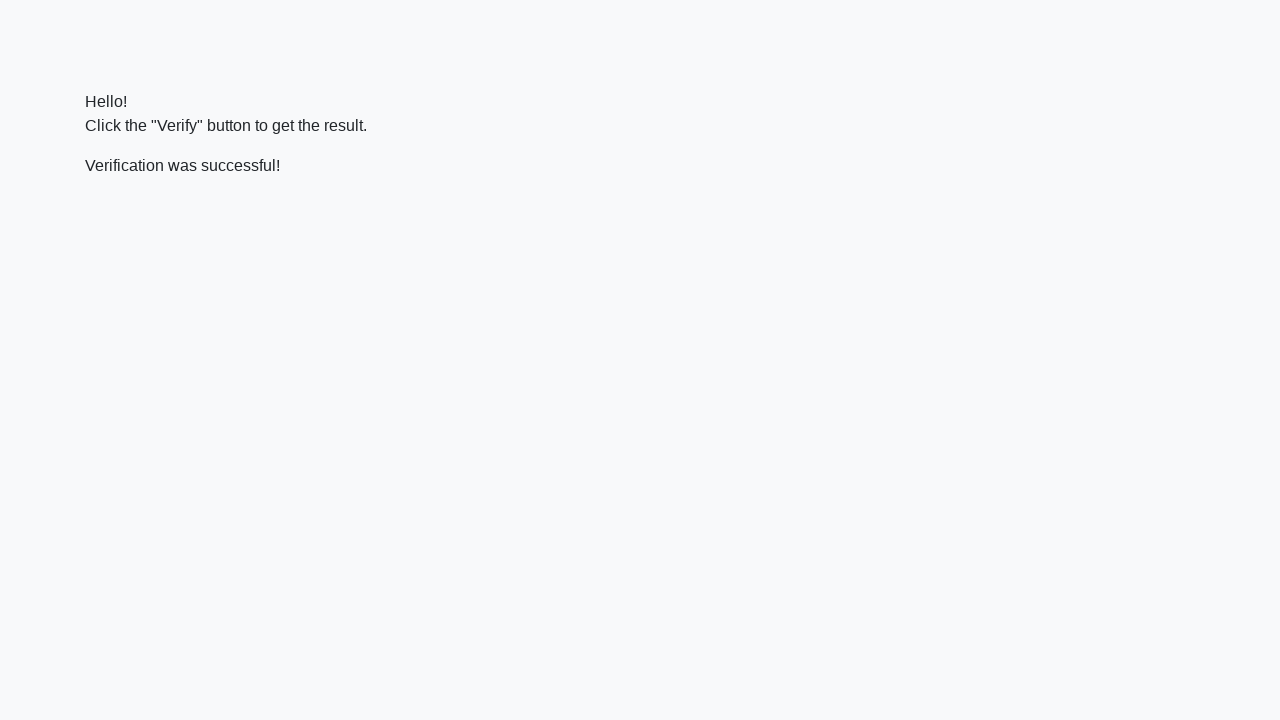